Tests a contact form submission with valid user data including name, email, and phone number, then verifies the confirmation message displays the submitted information.

Starting URL: https://lm.skillbox.cc/qa_tester/module02/homework1/

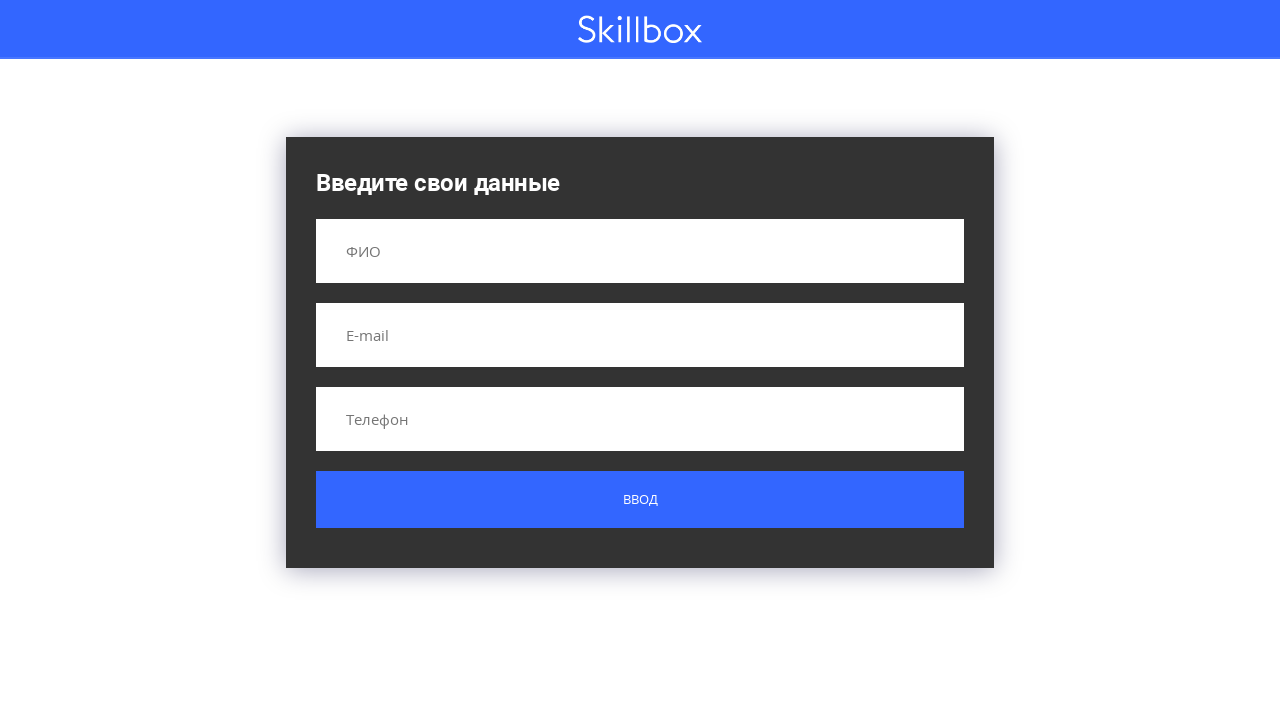

Filled name field with 'Соловьев Виталий' on input[name='name']
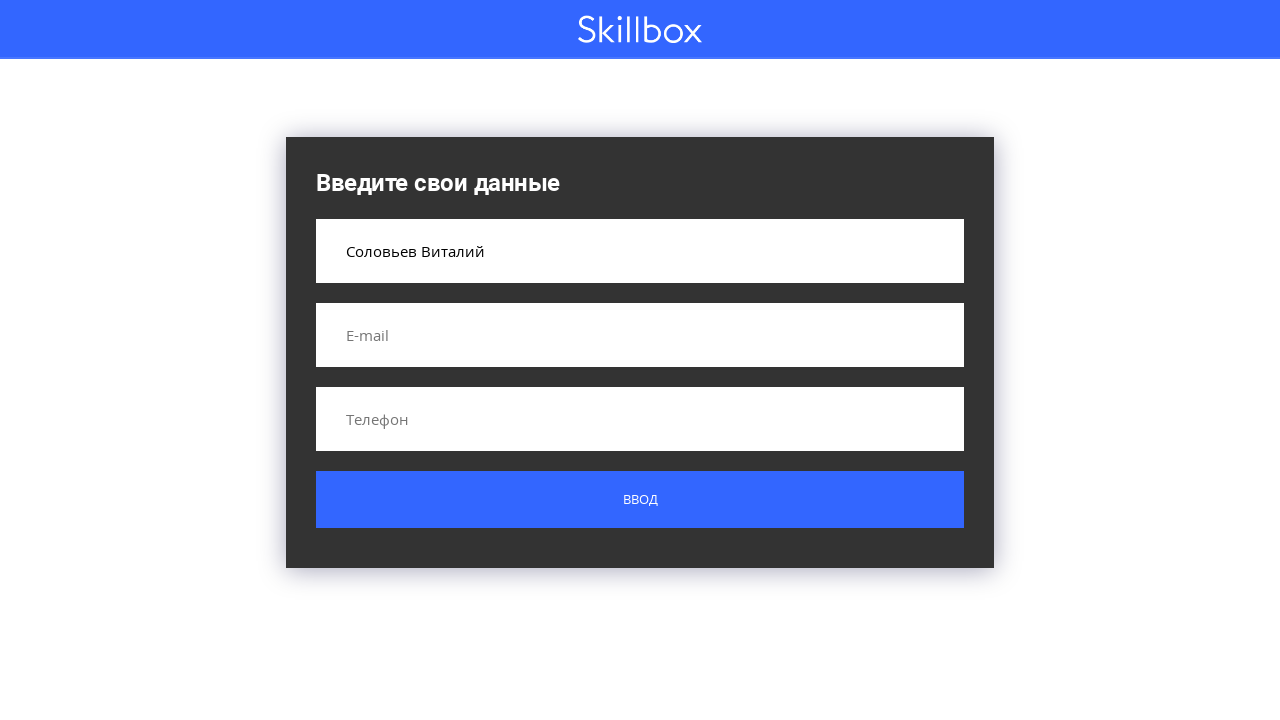

Filled email field with 'test@skilbox.ru' on input[name='email']
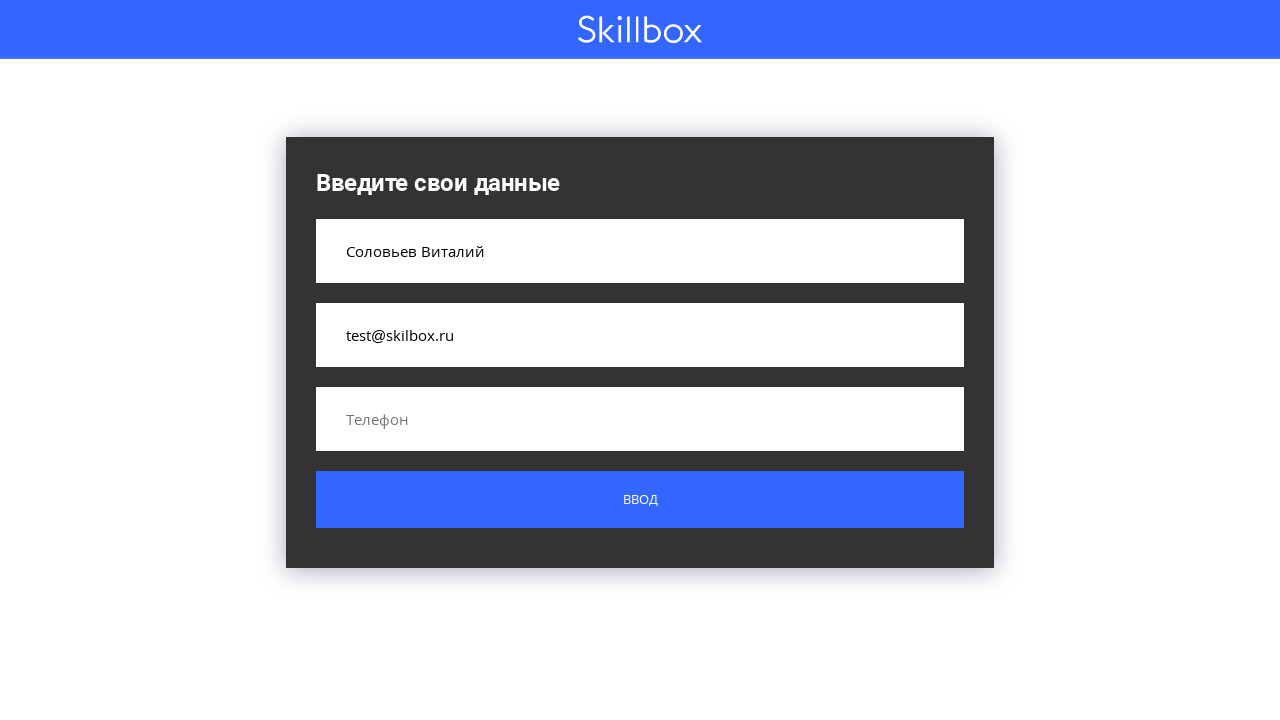

Filled phone field with '+77263622717' on input[name='phone']
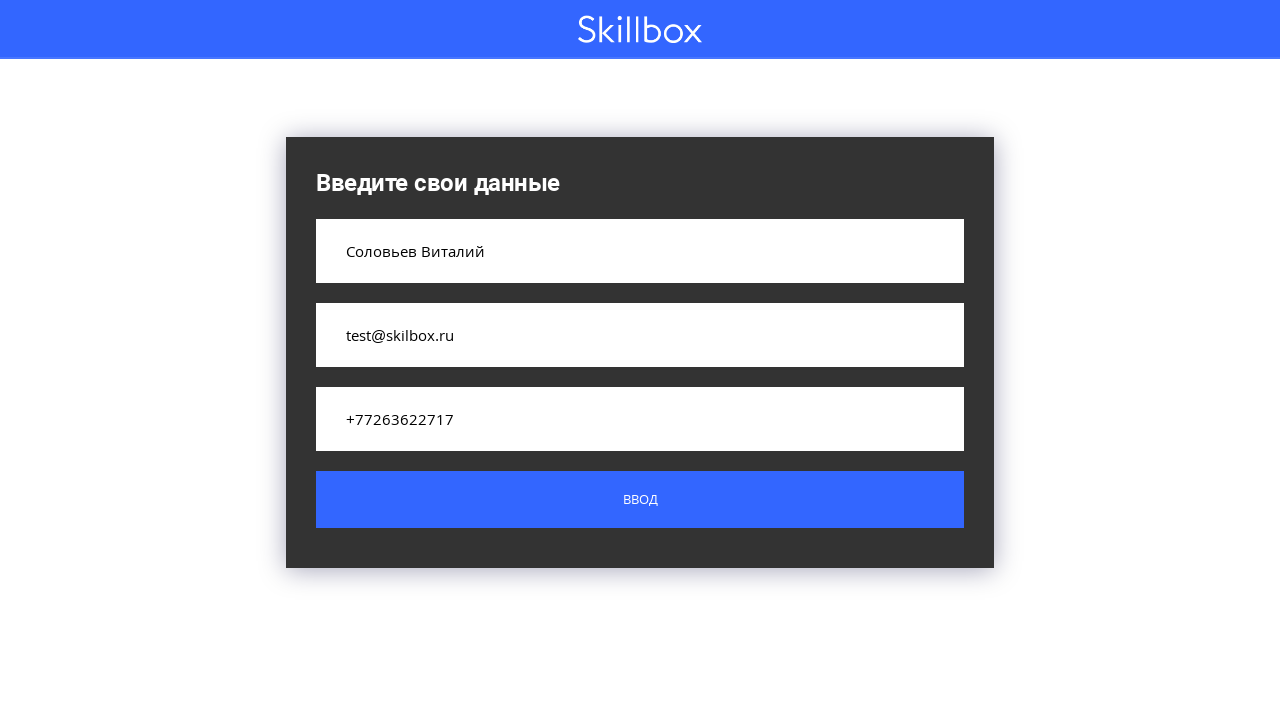

Clicked submit button to send contact form at (640, 500) on .button
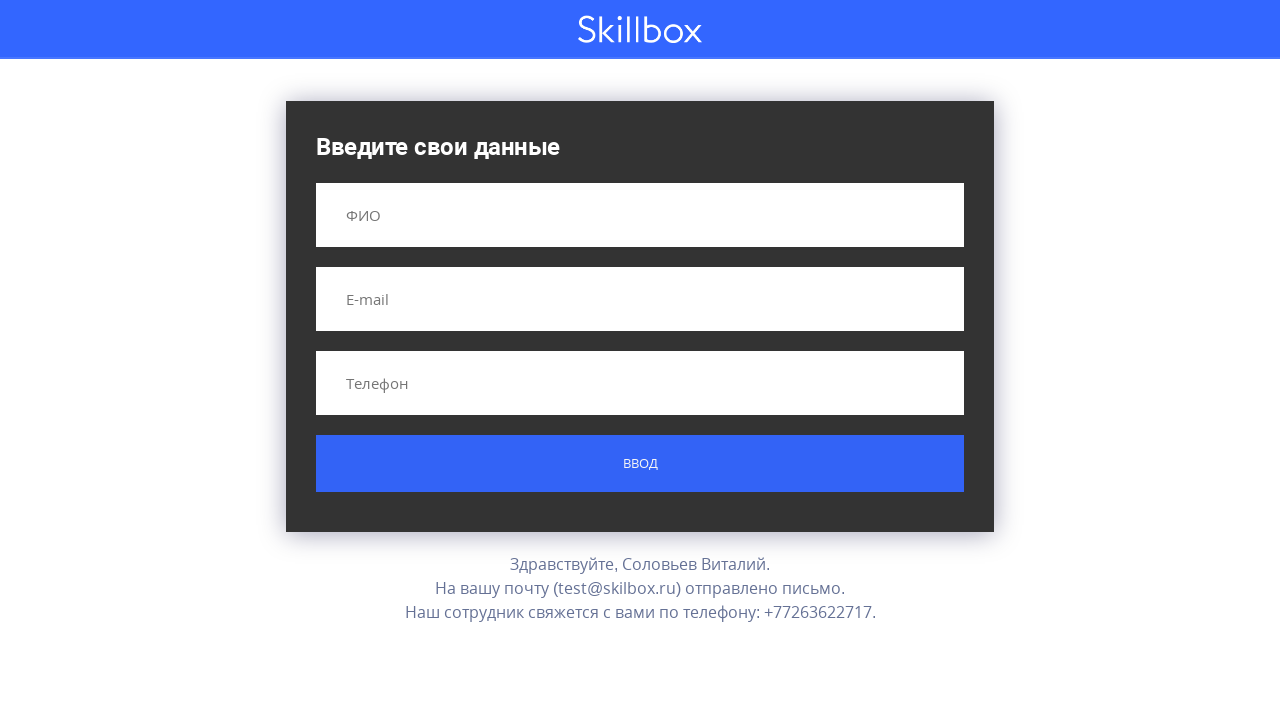

Confirmation message appeared with submitted information
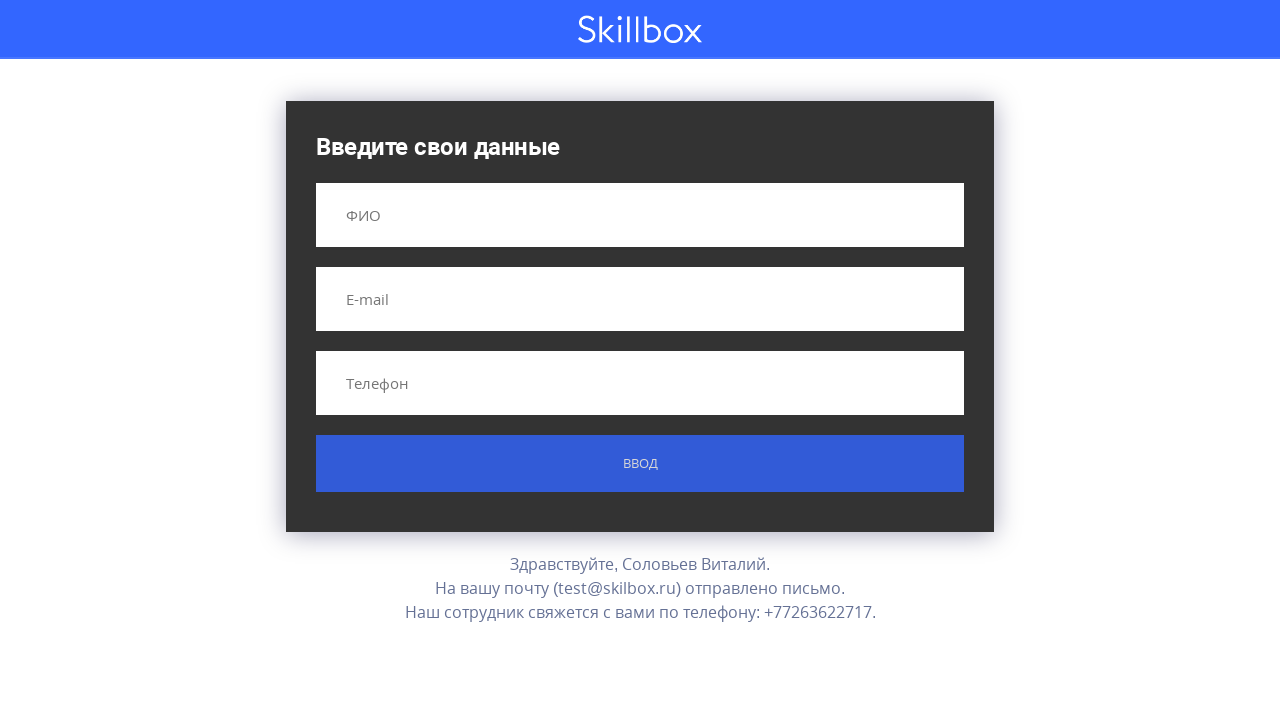

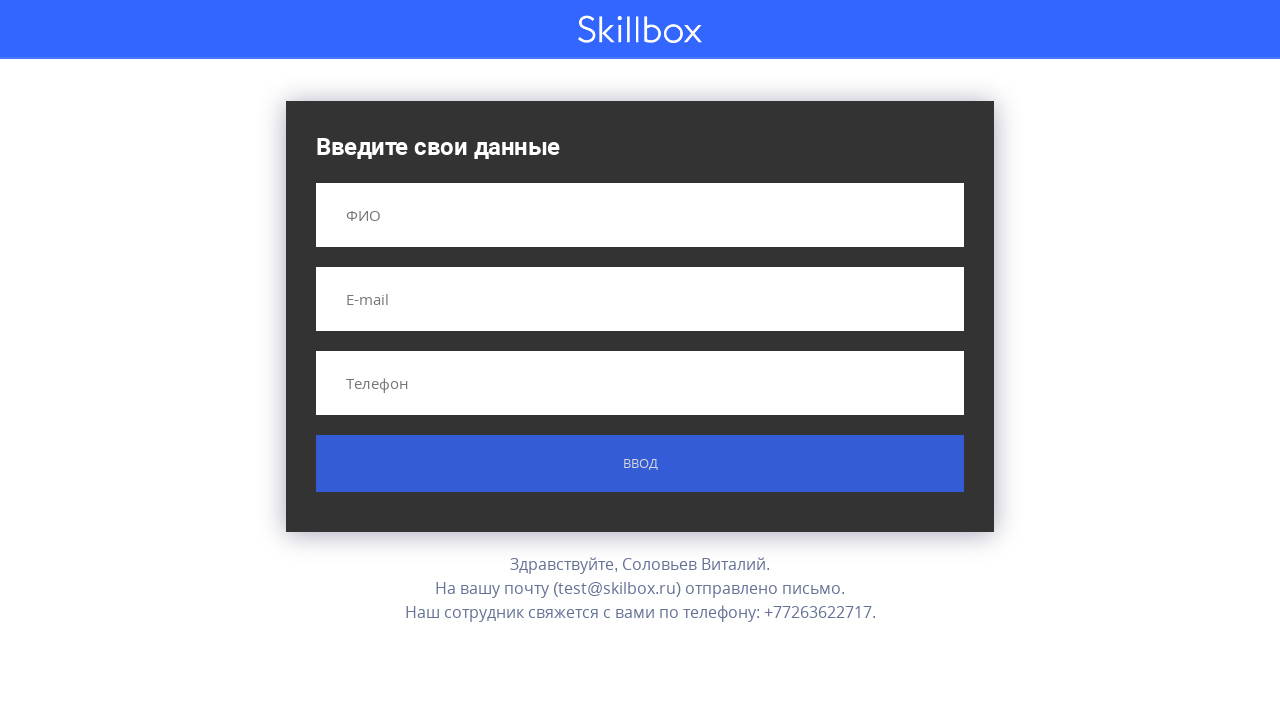